Clicks on the Console Logs link and verifies navigation to the console logs page

Starting URL: https://bonigarcia.dev/selenium-webdriver-java/

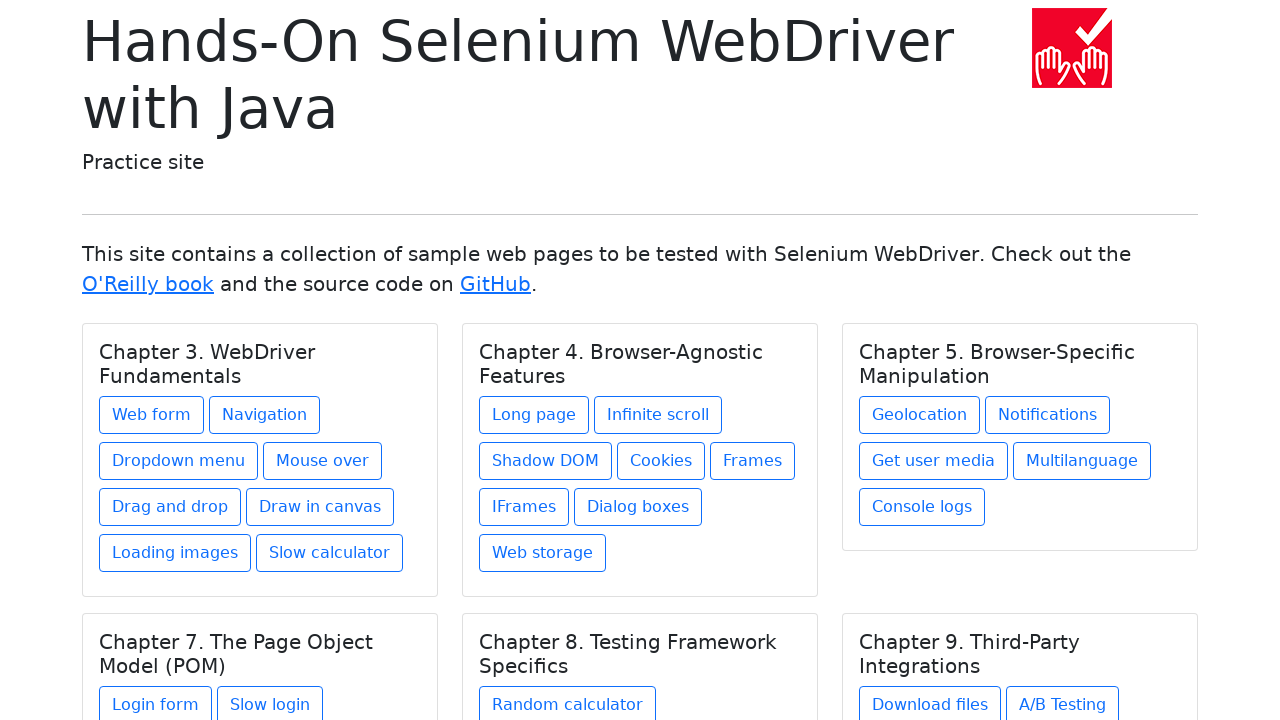

Clicked on Console Logs link under Chapter 5 at (922, 507) on xpath=//h5[text() = 'Chapter 5. Browser-Specific Manipulation']/../a[contains(@h
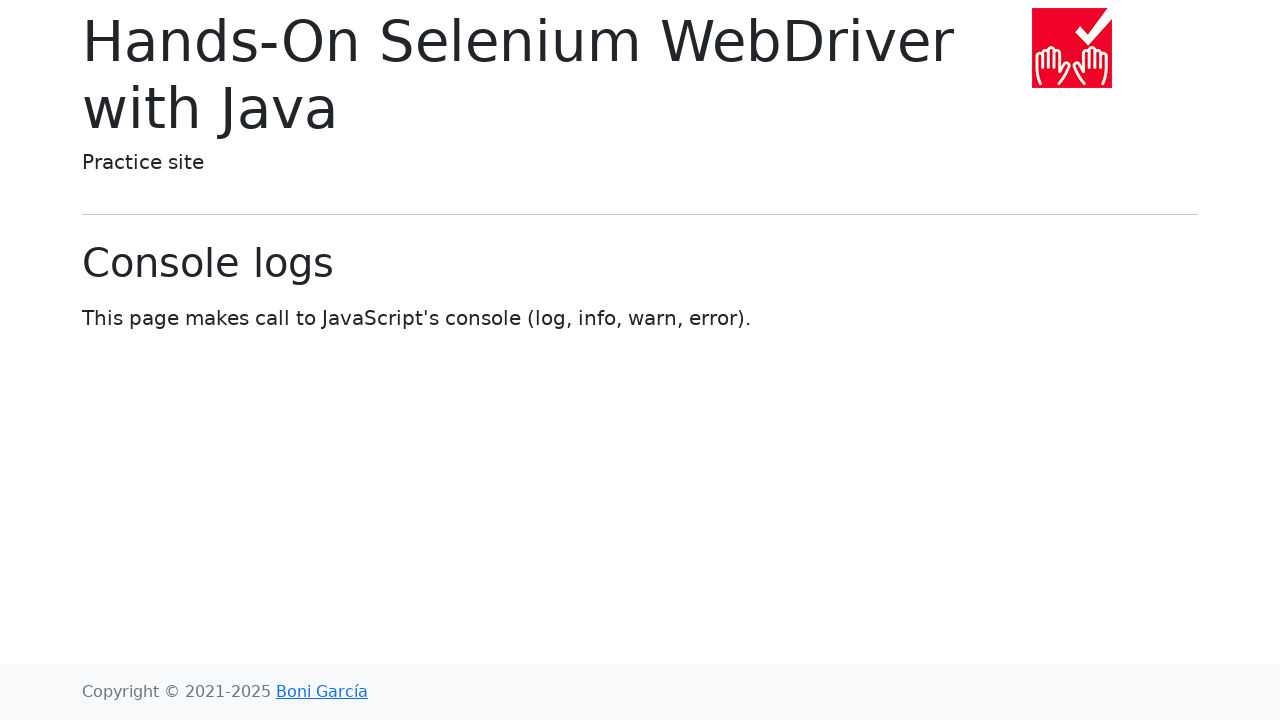

Waited for console logs page heading to load
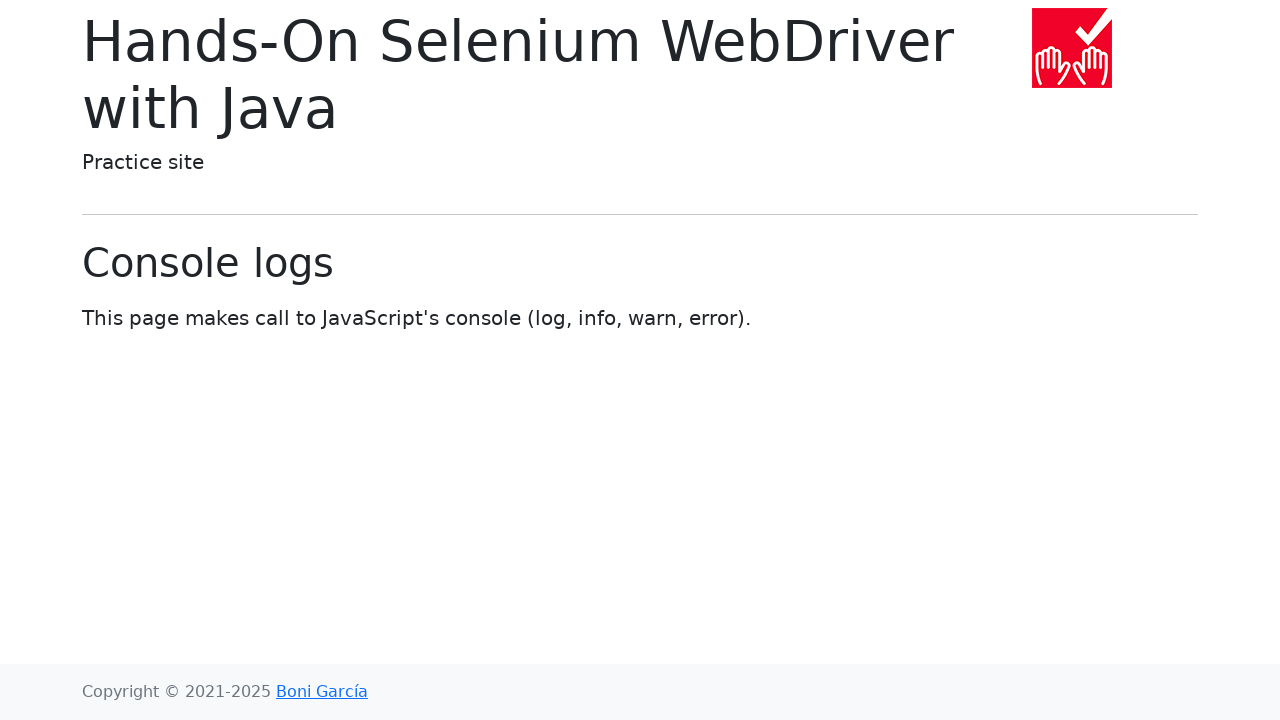

Verified navigation to console logs page URL
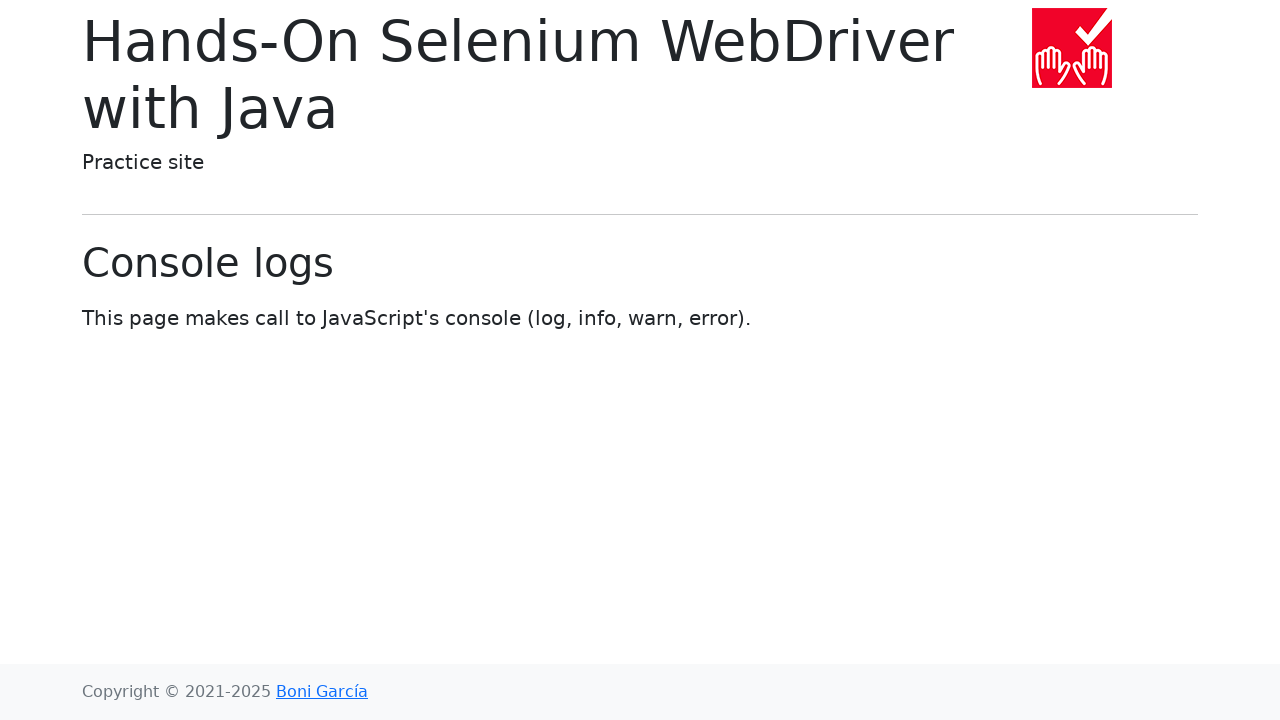

Verified page heading displays 'Console logs'
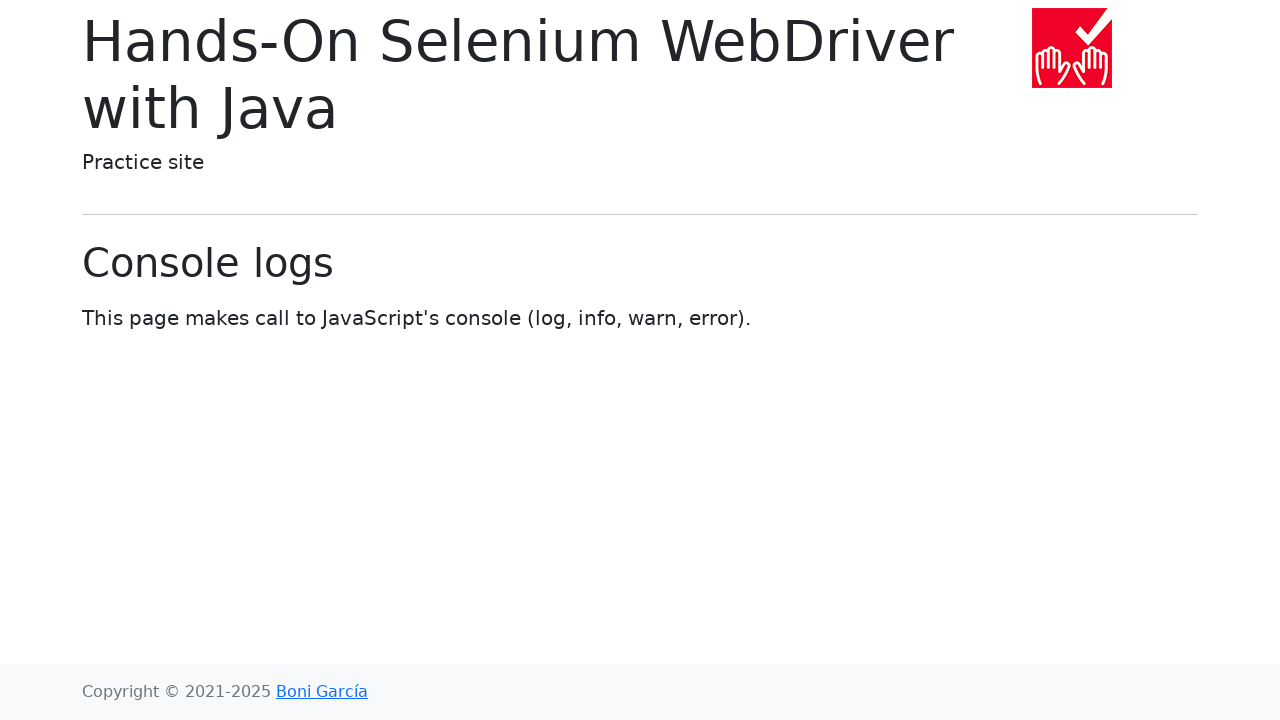

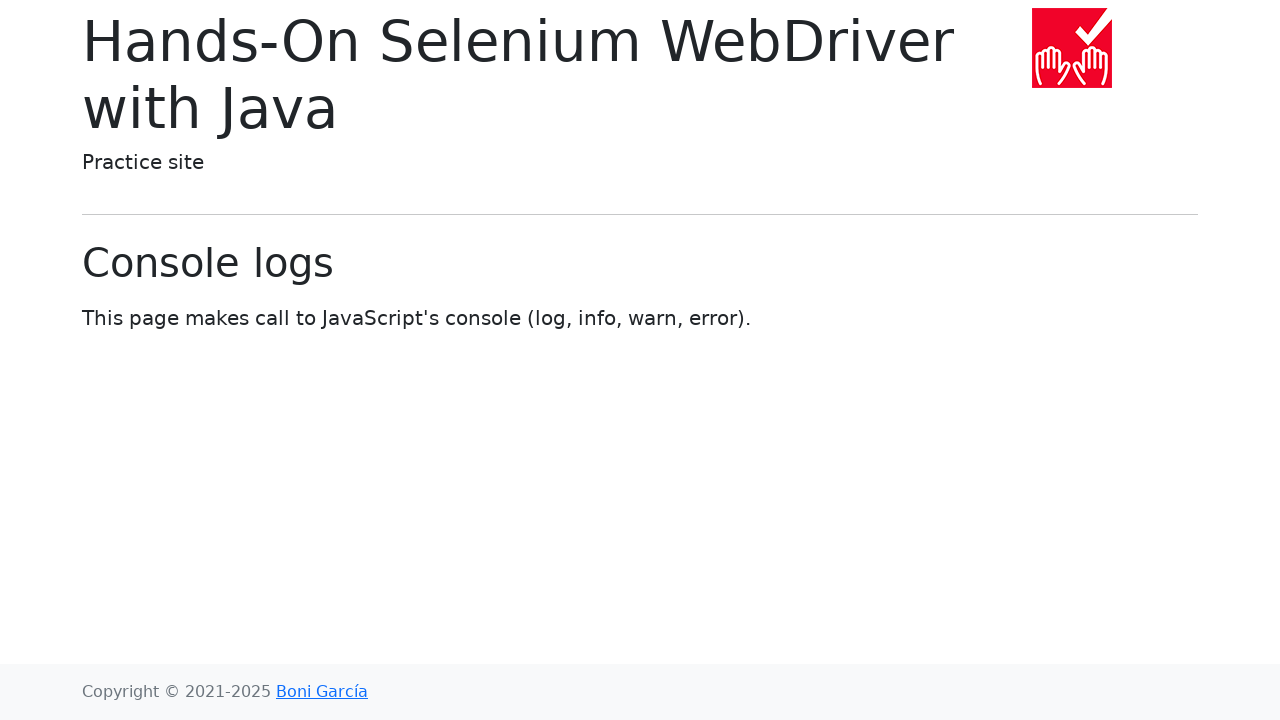